Verifies that the Automation Exercise home page loads correctly by checking the page title

Starting URL: https://automationexercise.com/

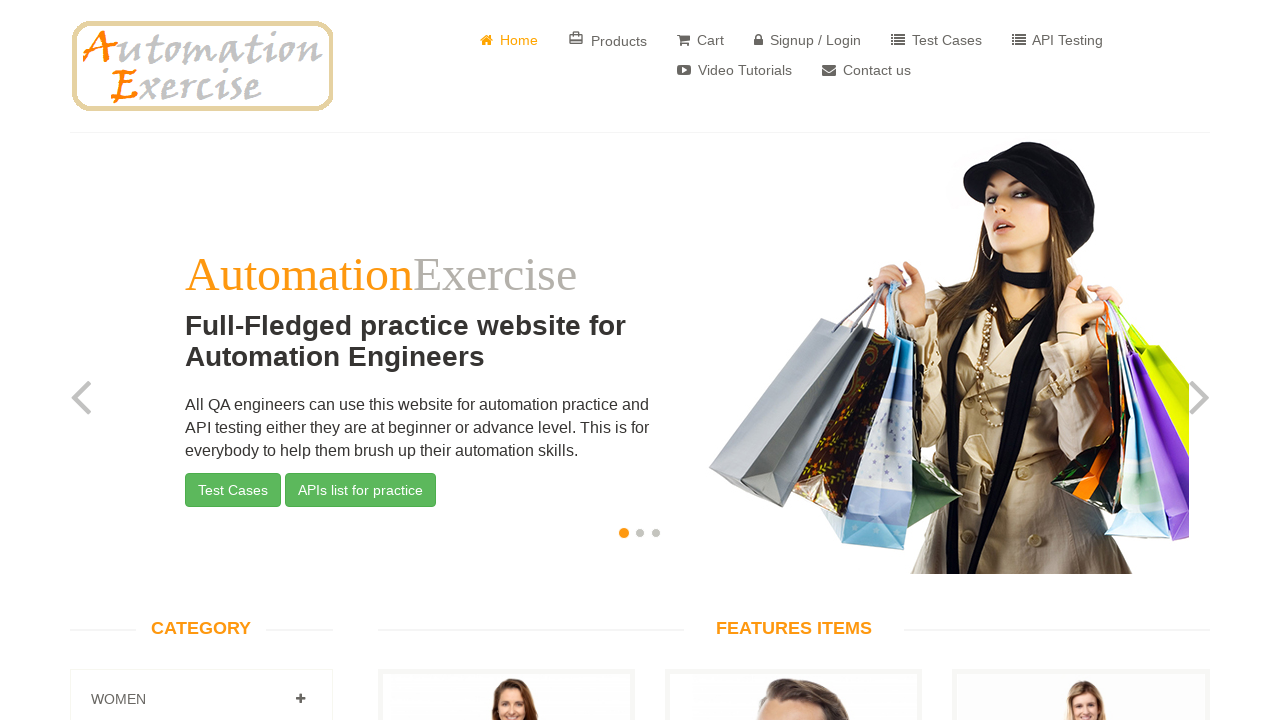

Verified that page title is 'Automation Exercise'
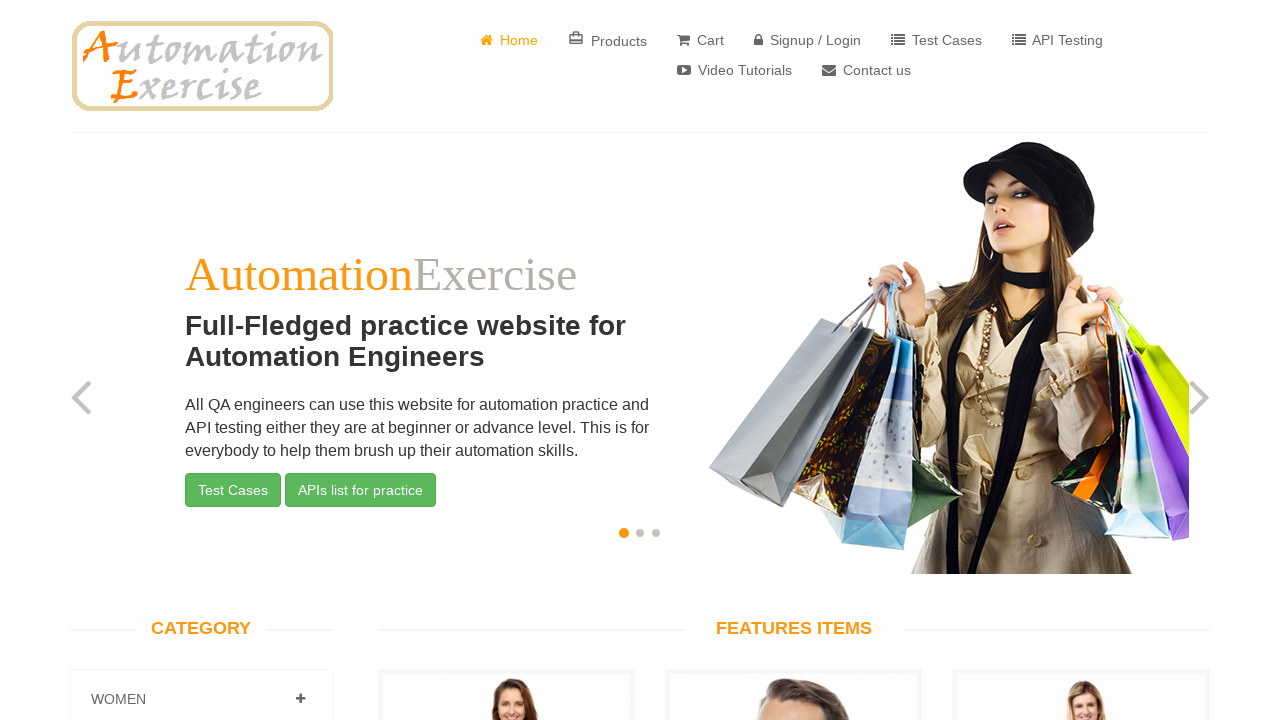

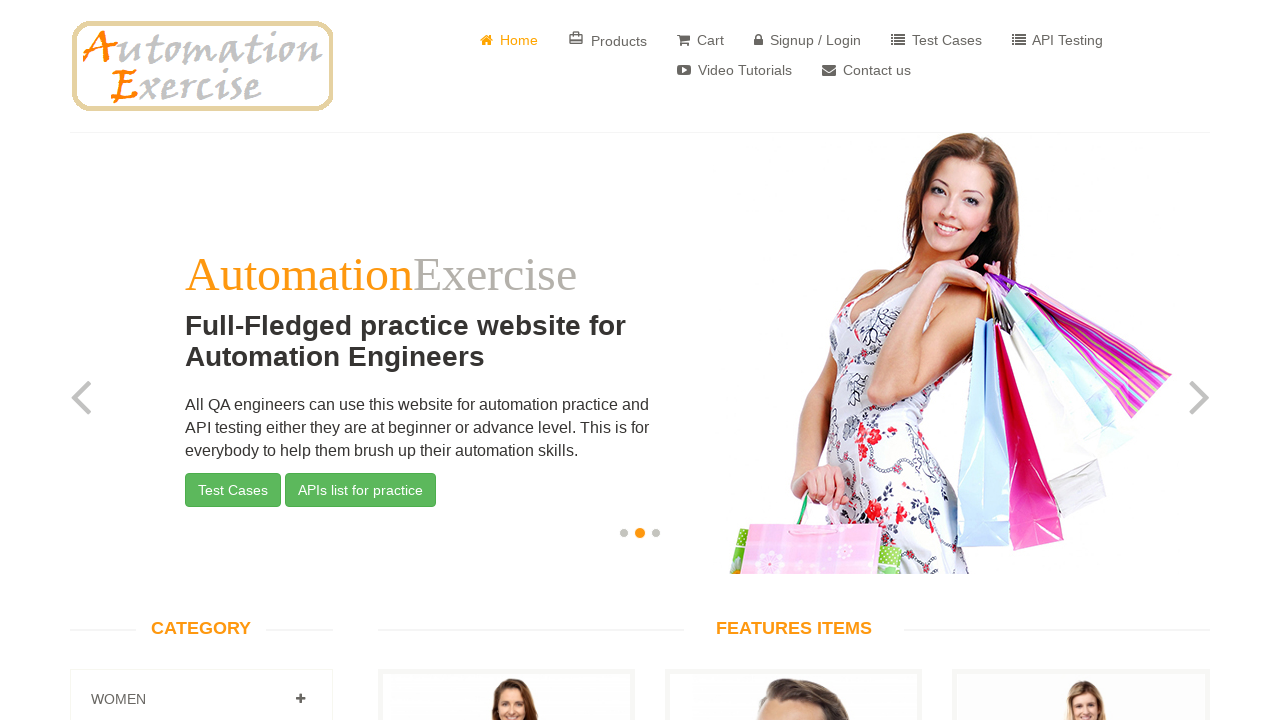